Tests an explicit wait scenario where the script waits for a price to change to $100, clicks a book button, then calculates a mathematical answer based on a displayed value and submits it

Starting URL: http://suninjuly.github.io/explicit_wait2.html

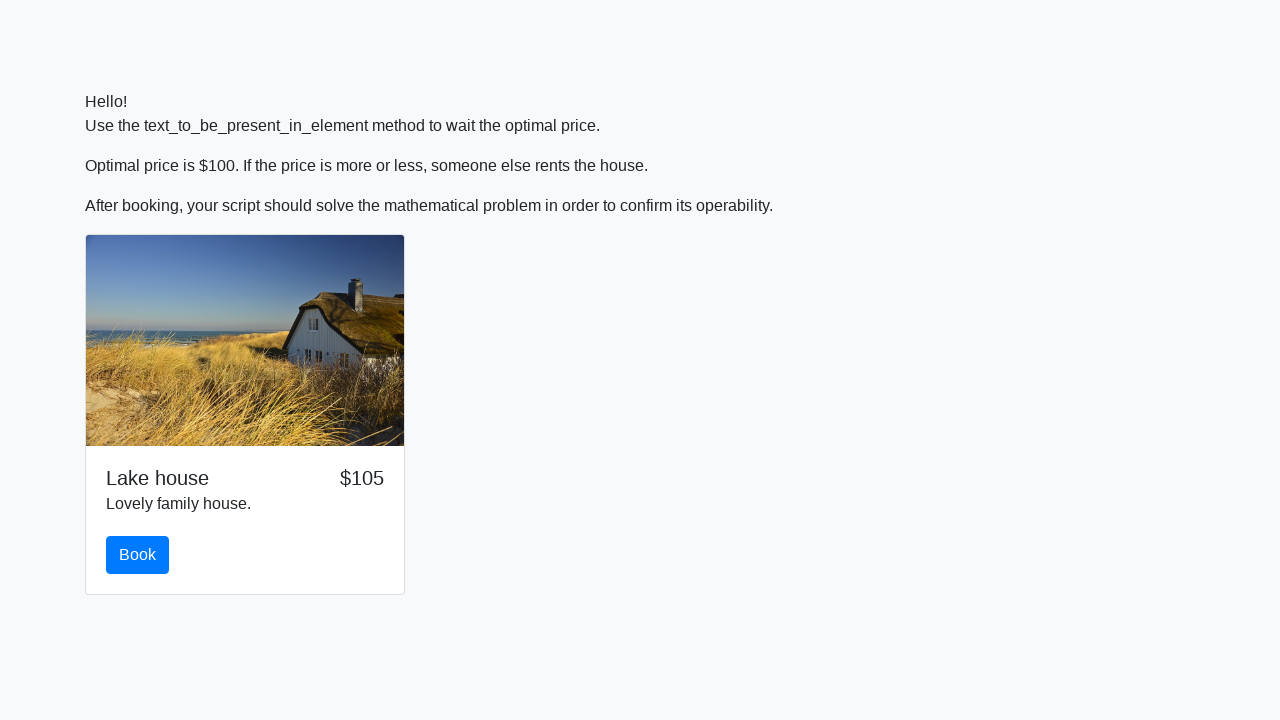

Waited for price to change to $100
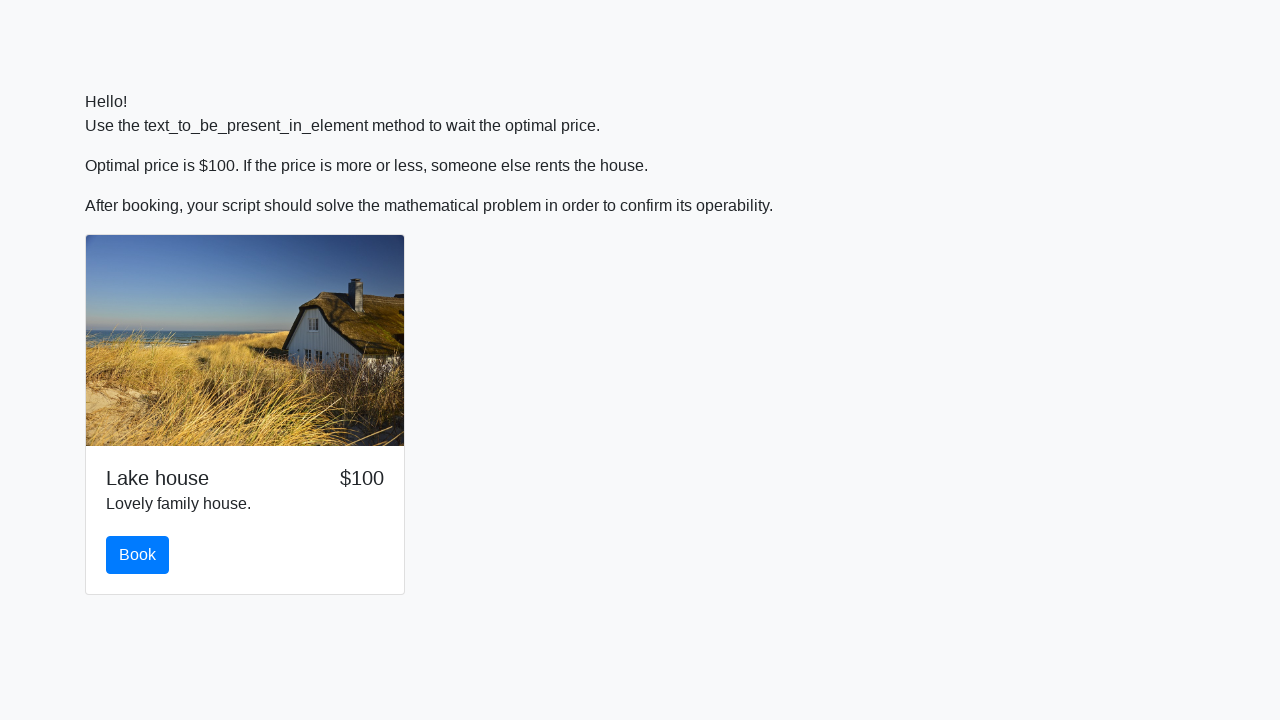

Clicked the book button at (138, 555) on #book
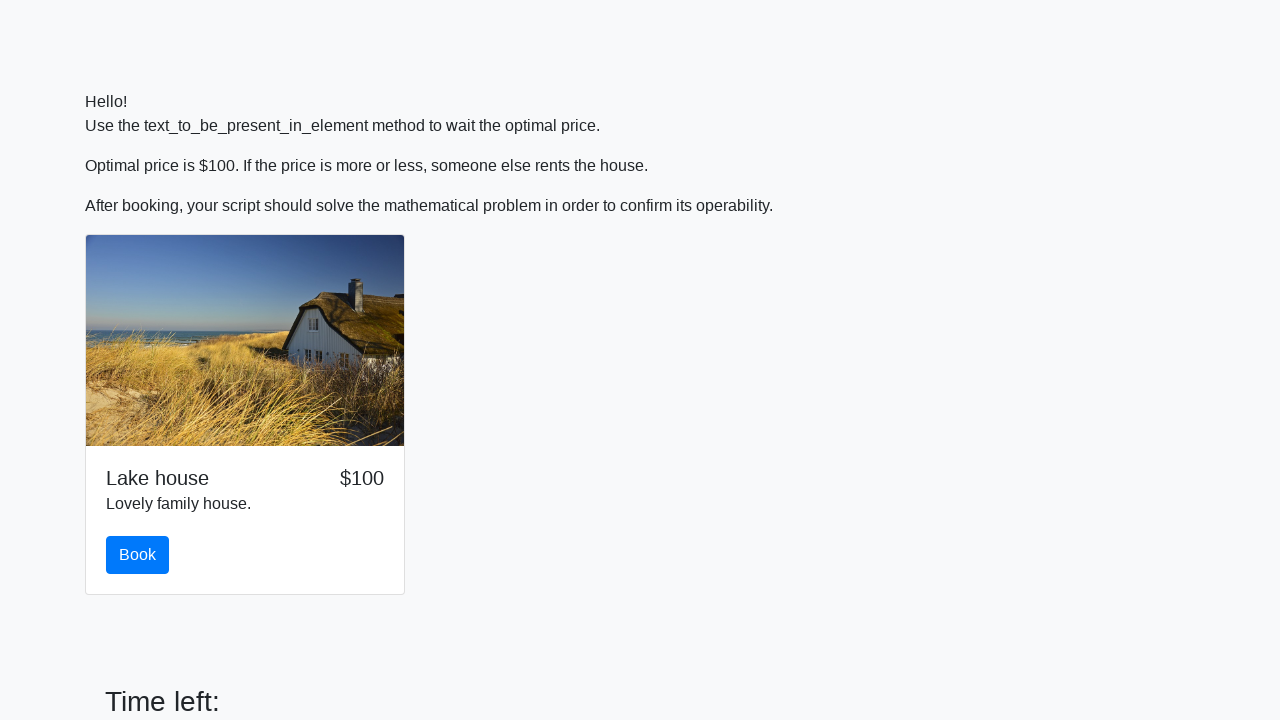

Retrieved input value: 753
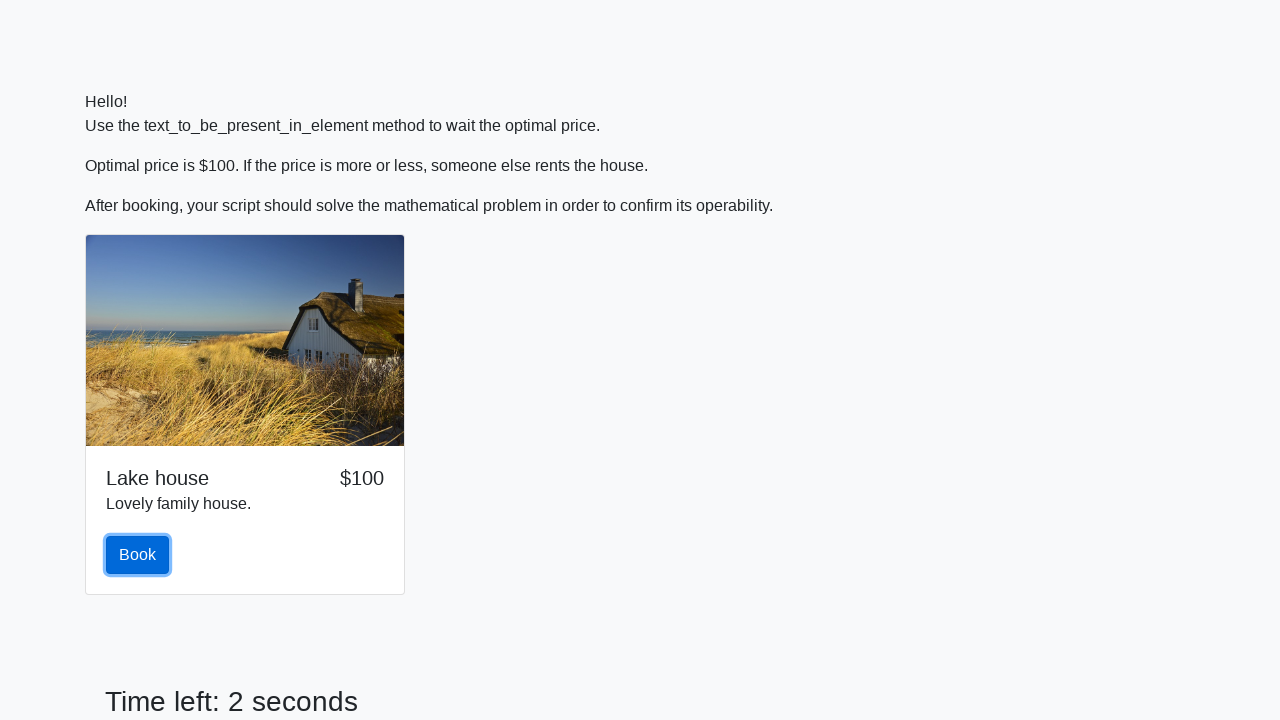

Calculated mathematical answer: 2.300672794581122
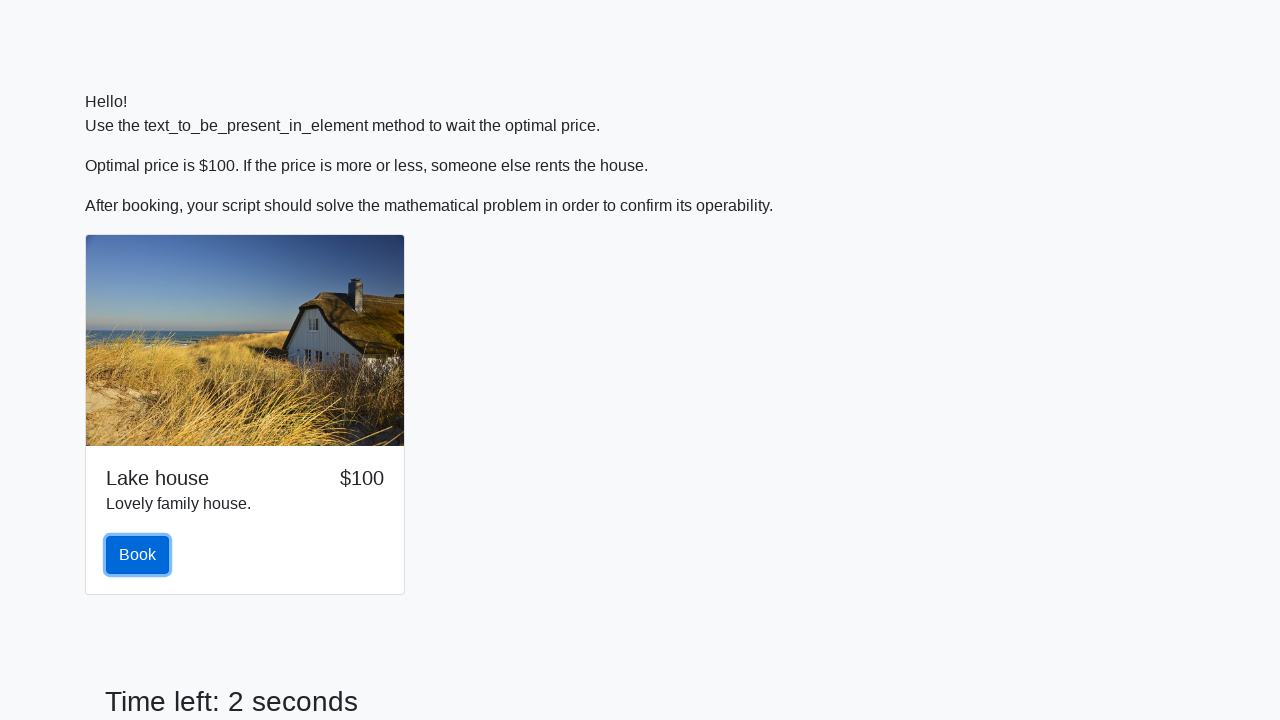

Filled answer field with calculated value: 2.300672794581122 on #answer
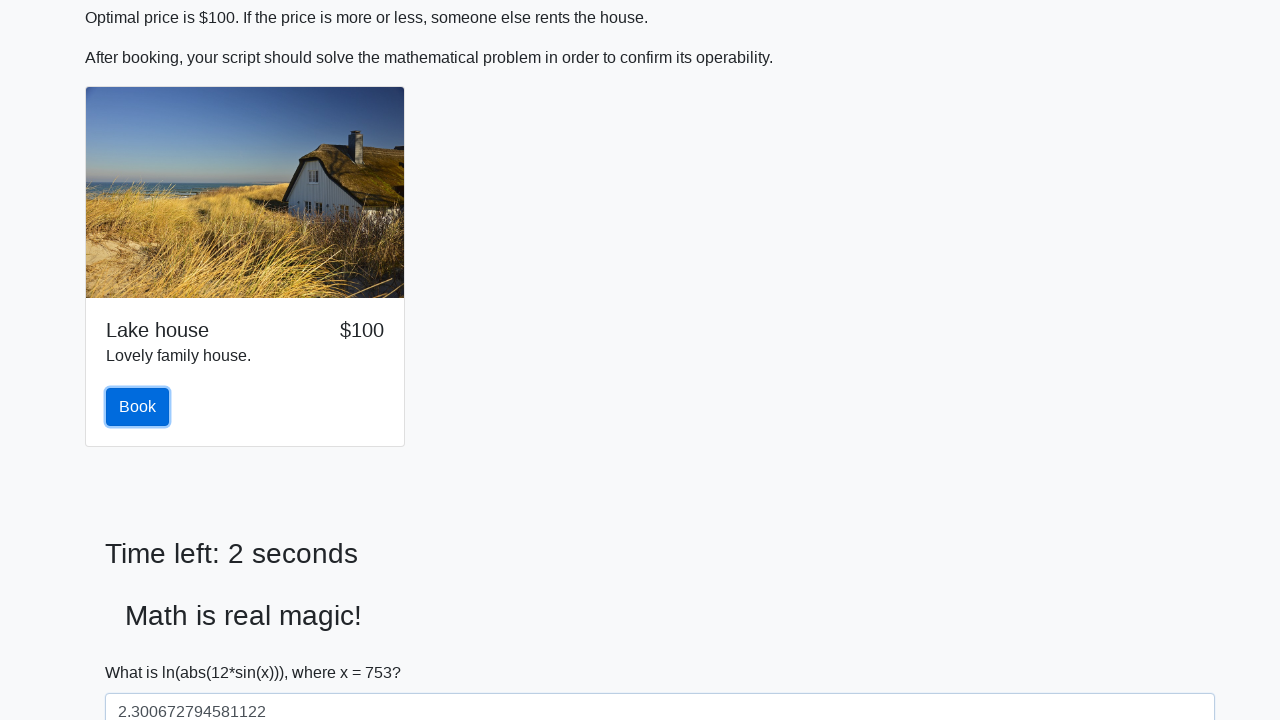

Clicked solve button to submit the answer at (143, 651) on #solve
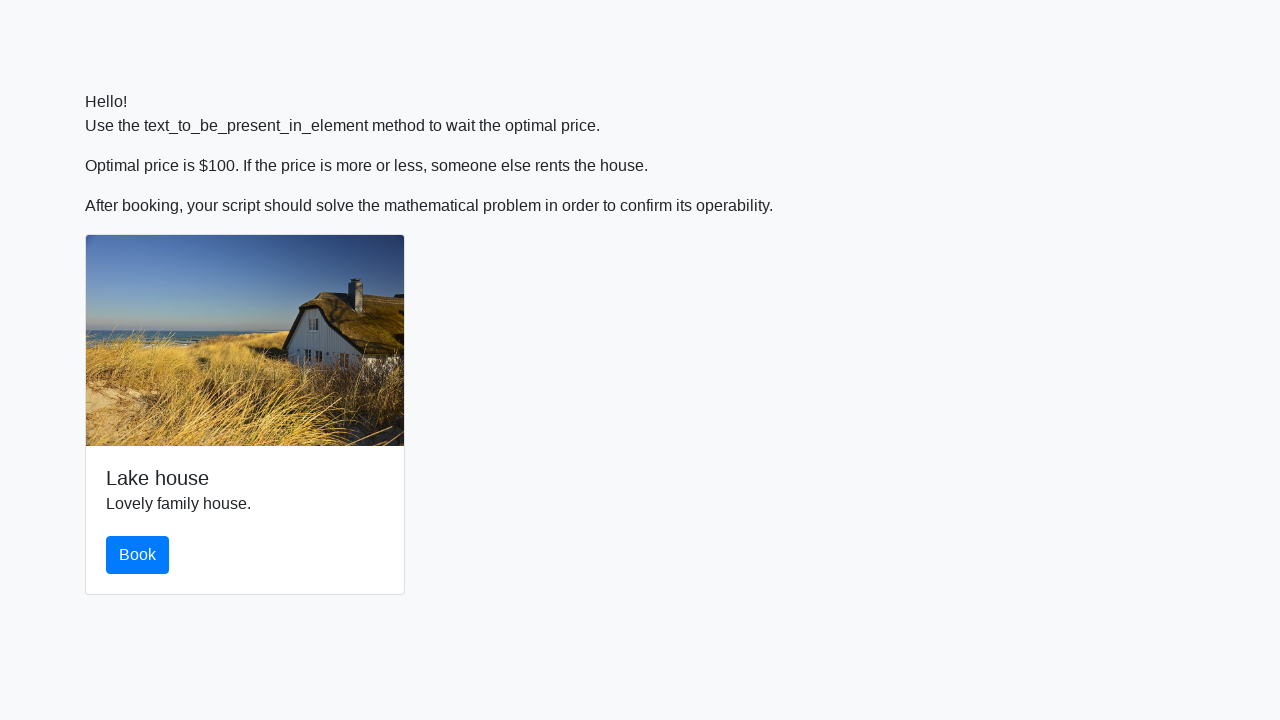

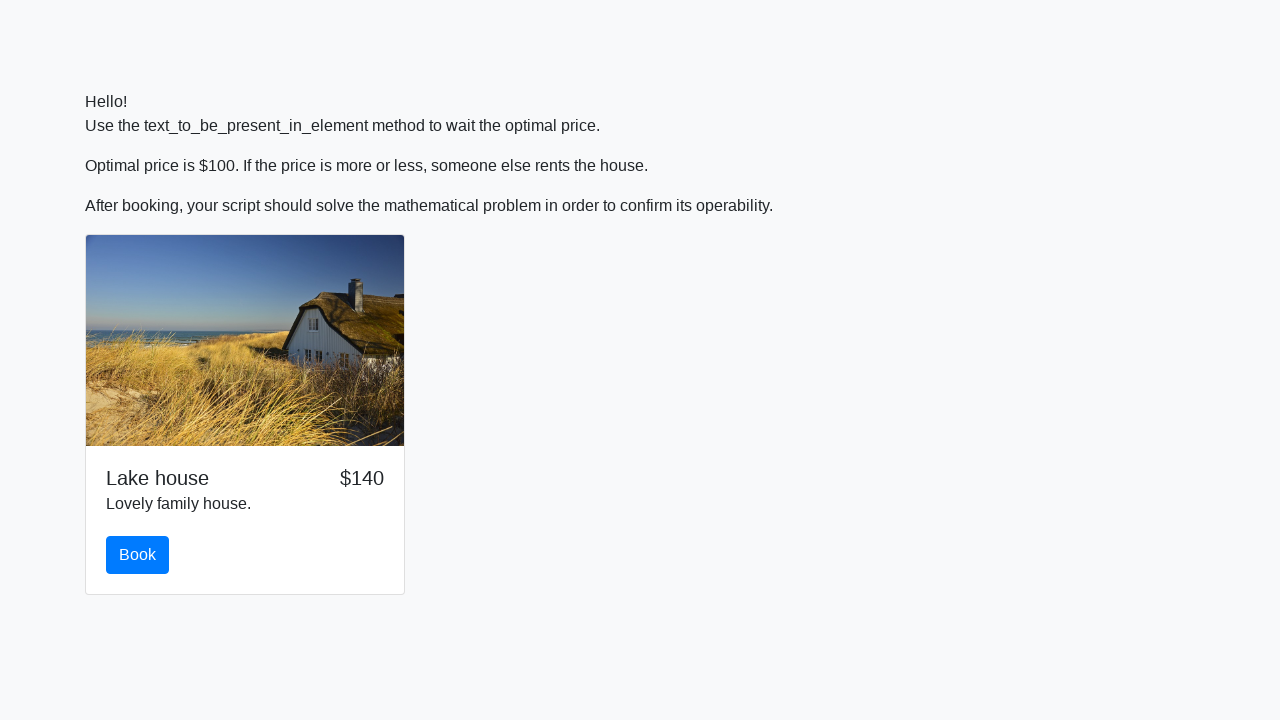